Tests date picker by clearing the field and entering a new date value

Starting URL: https://demoqa.com/date-picker

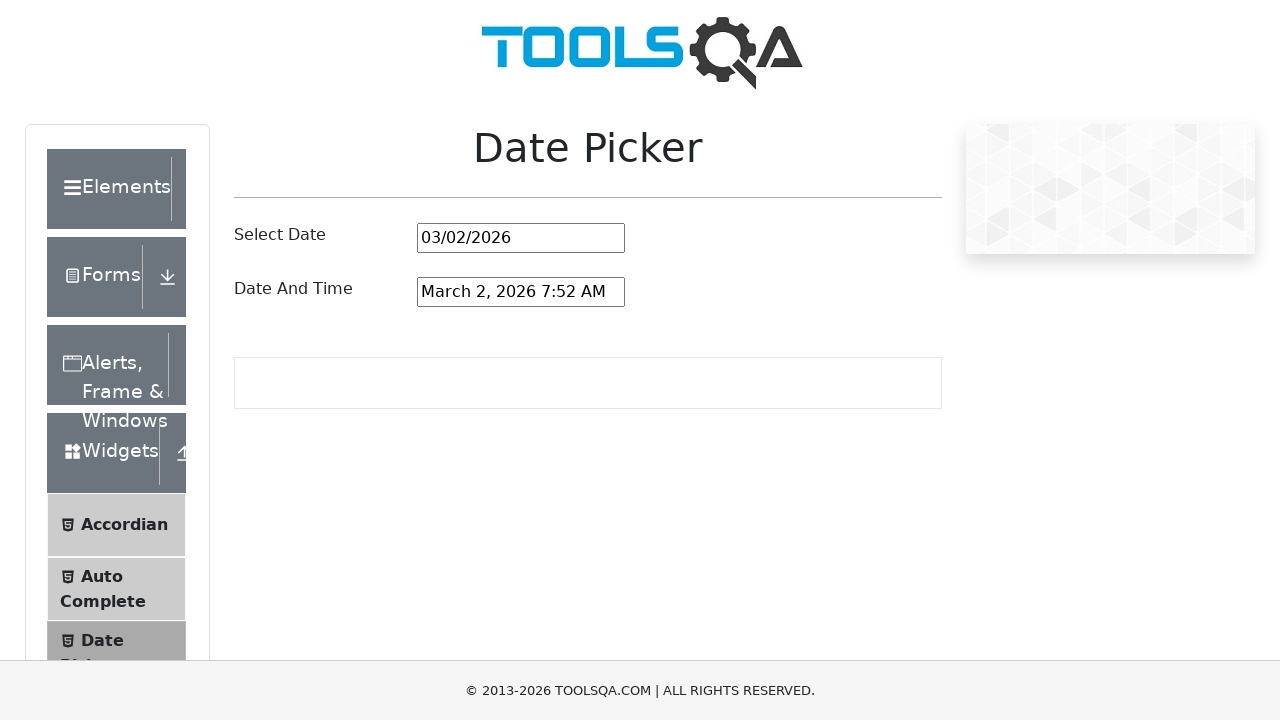

Cleared the date picker input field on #datePickerMonthYearInput
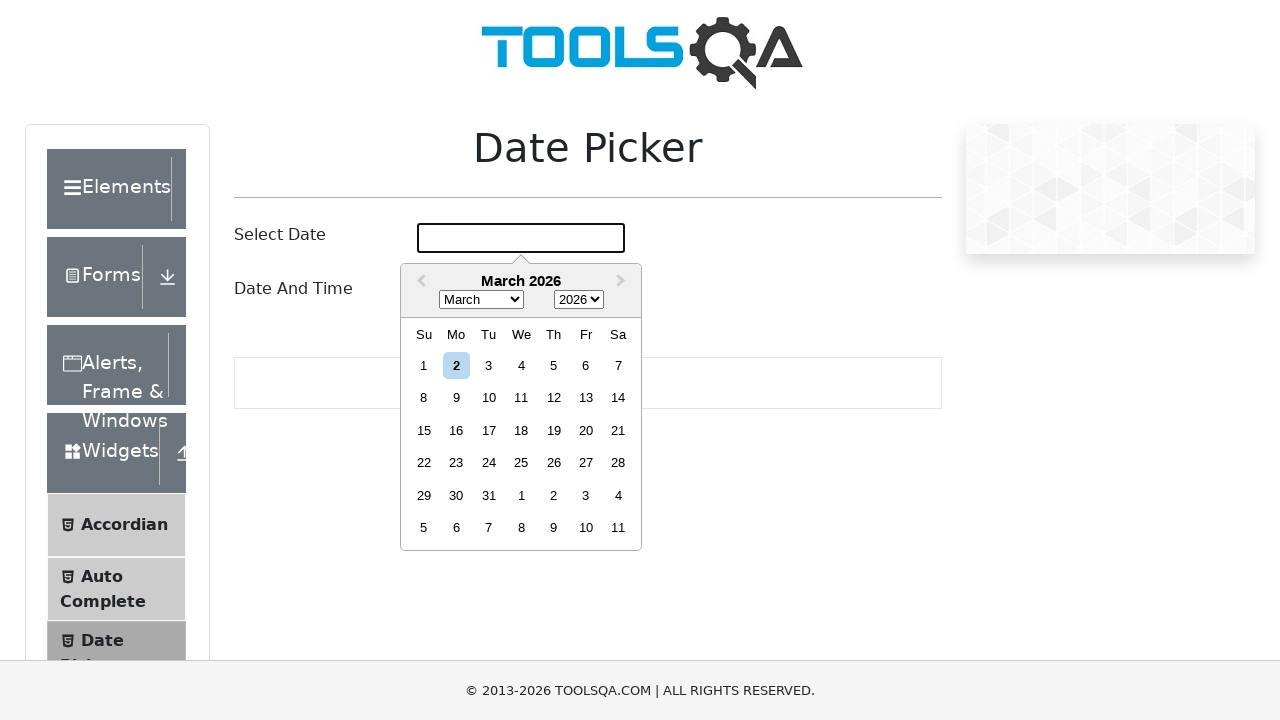

Entered new date value '12/07/22' into date picker on #datePickerMonthYearInput
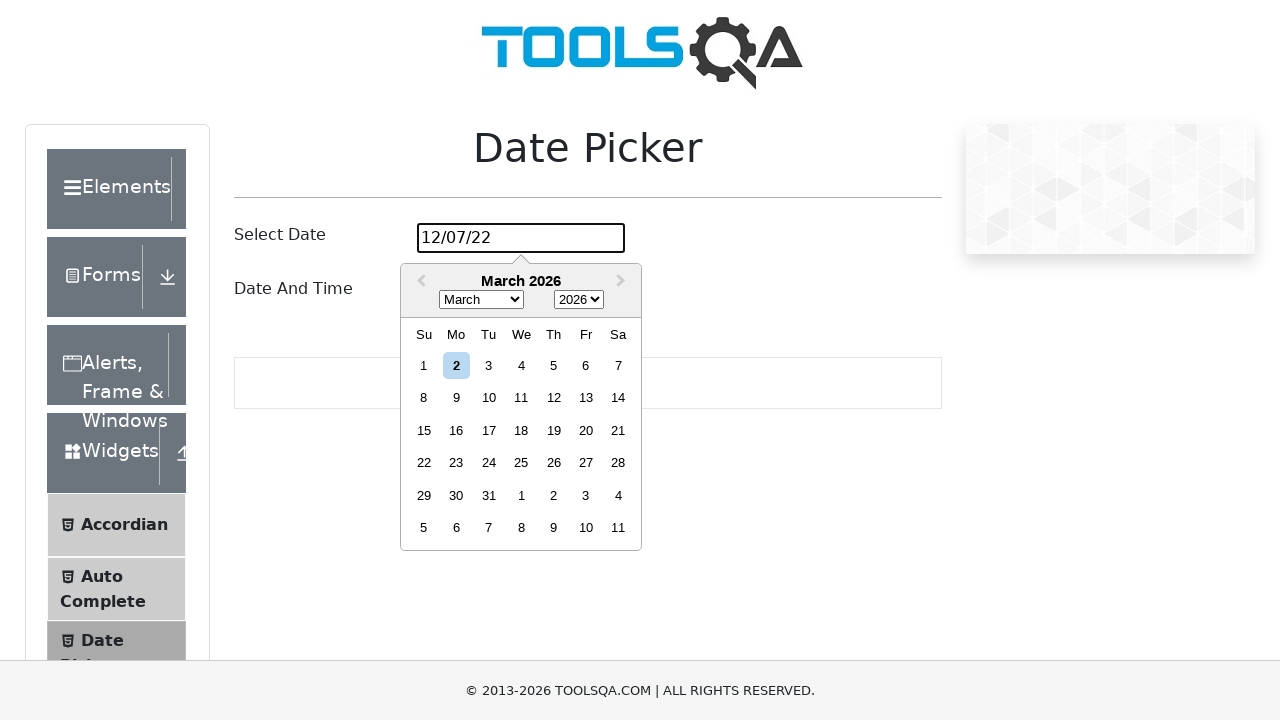

Pressed Enter to confirm date selection and close calendar on #datePickerMonthYearInput
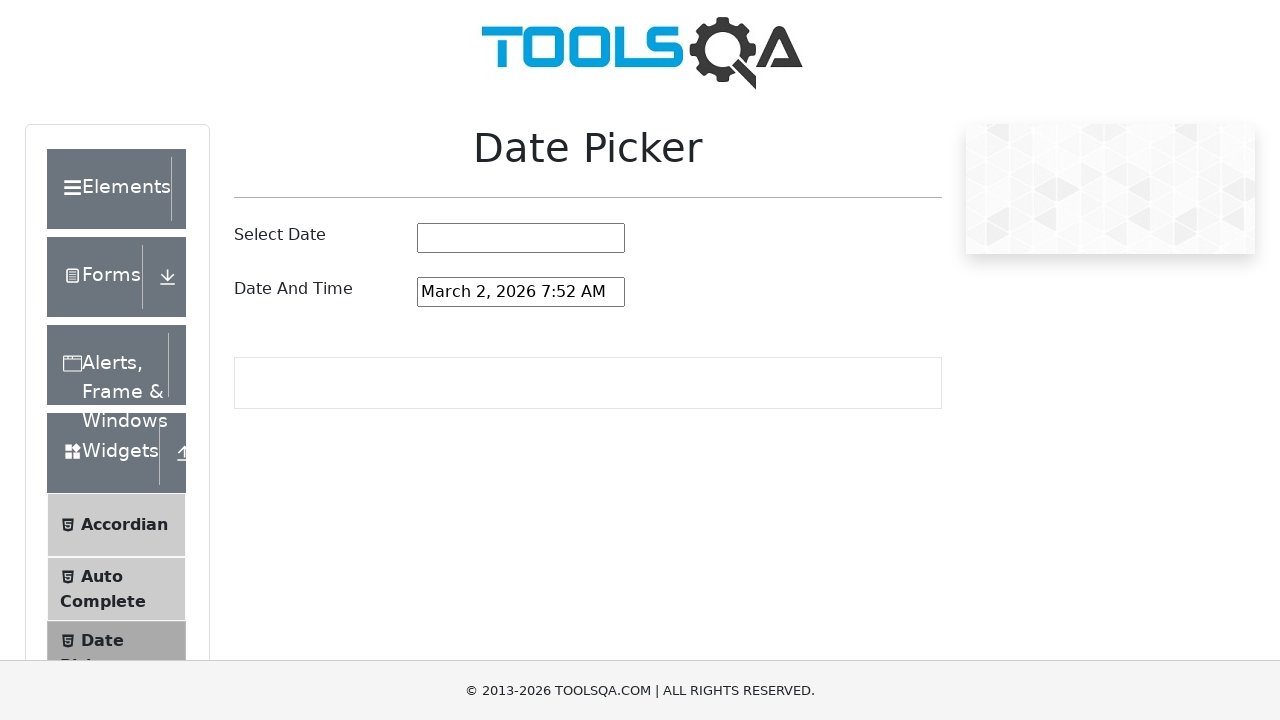

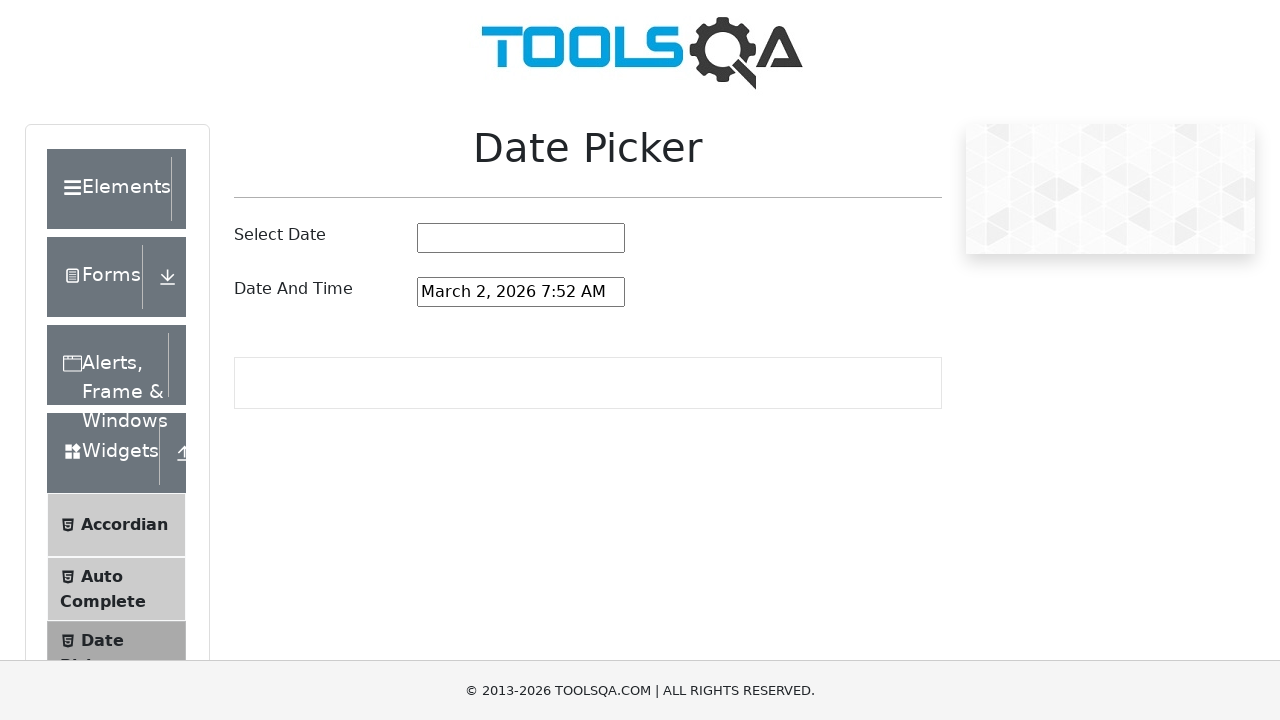